Tests removing elements by first adding 9 elements, then clicking one delete button and verifying the count decreased

Starting URL: http://the-internet.herokuapp.com/add_remove_elements/

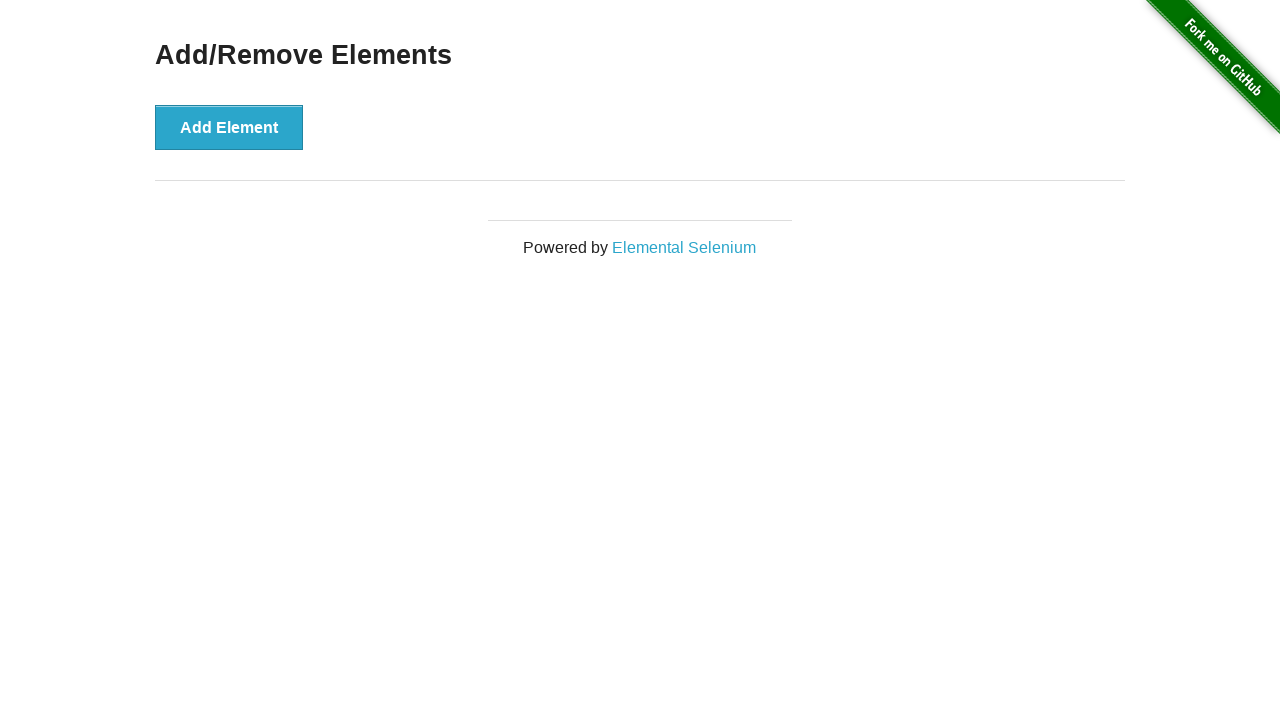

Navigated to add/remove elements page
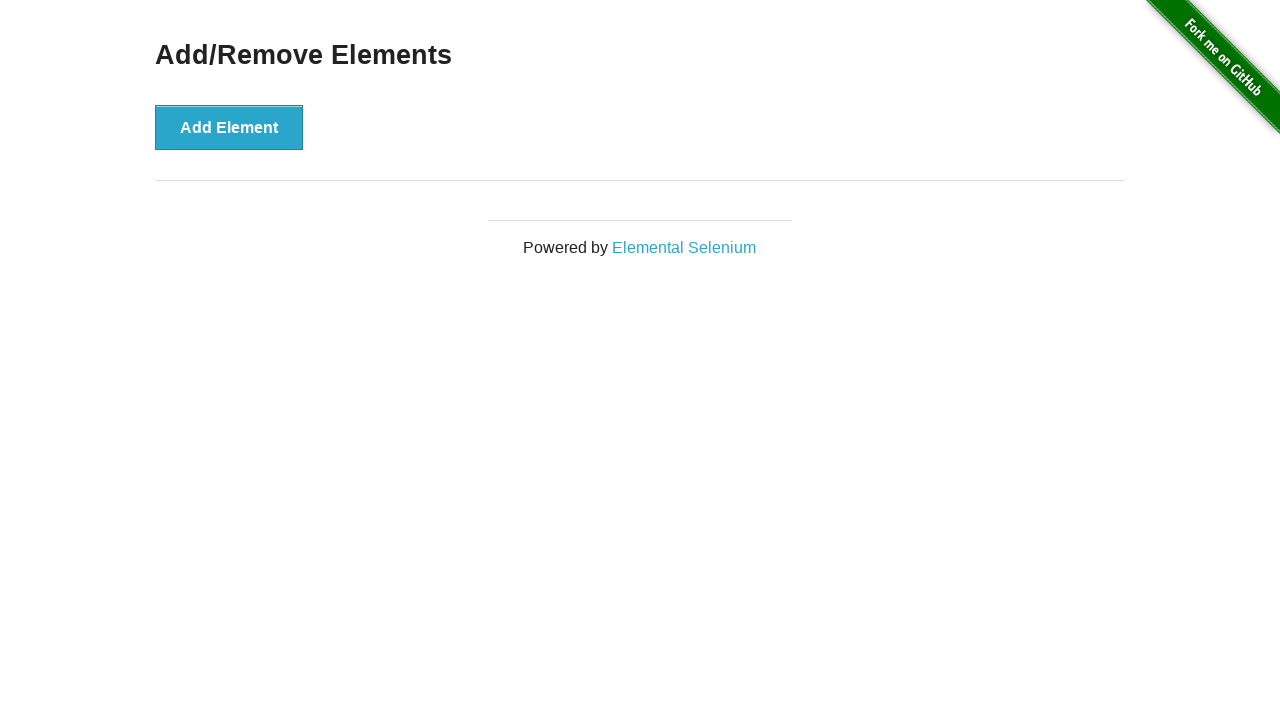

Clicked 'Add Element' button (iteration 1/9) at (229, 127) on xpath=//button[text()='Add Element']
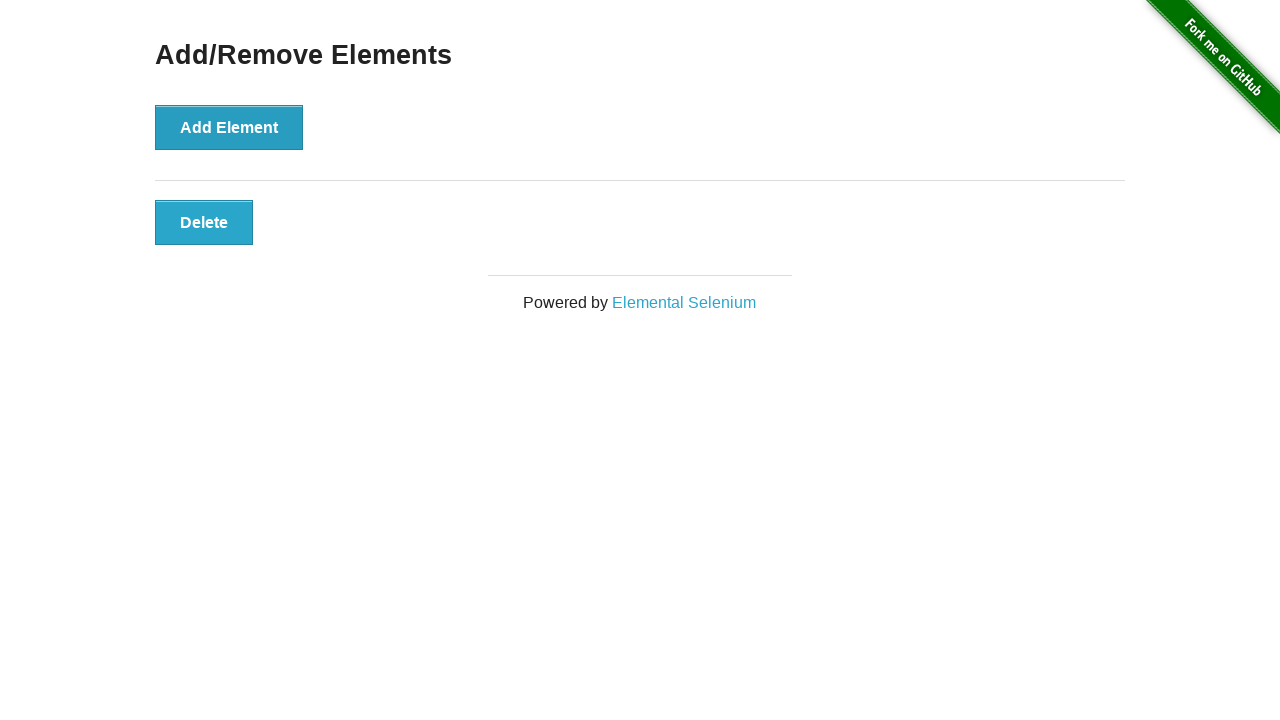

Clicked 'Add Element' button (iteration 2/9) at (229, 127) on xpath=//button[text()='Add Element']
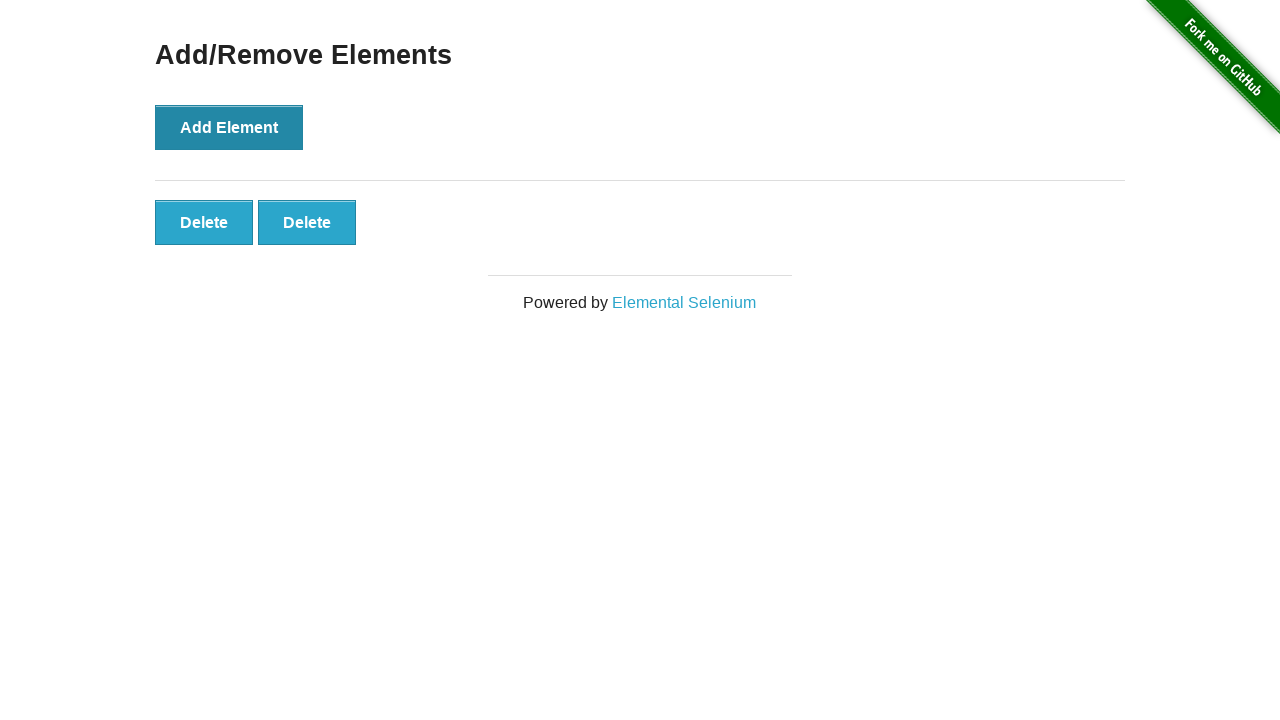

Clicked 'Add Element' button (iteration 3/9) at (229, 127) on xpath=//button[text()='Add Element']
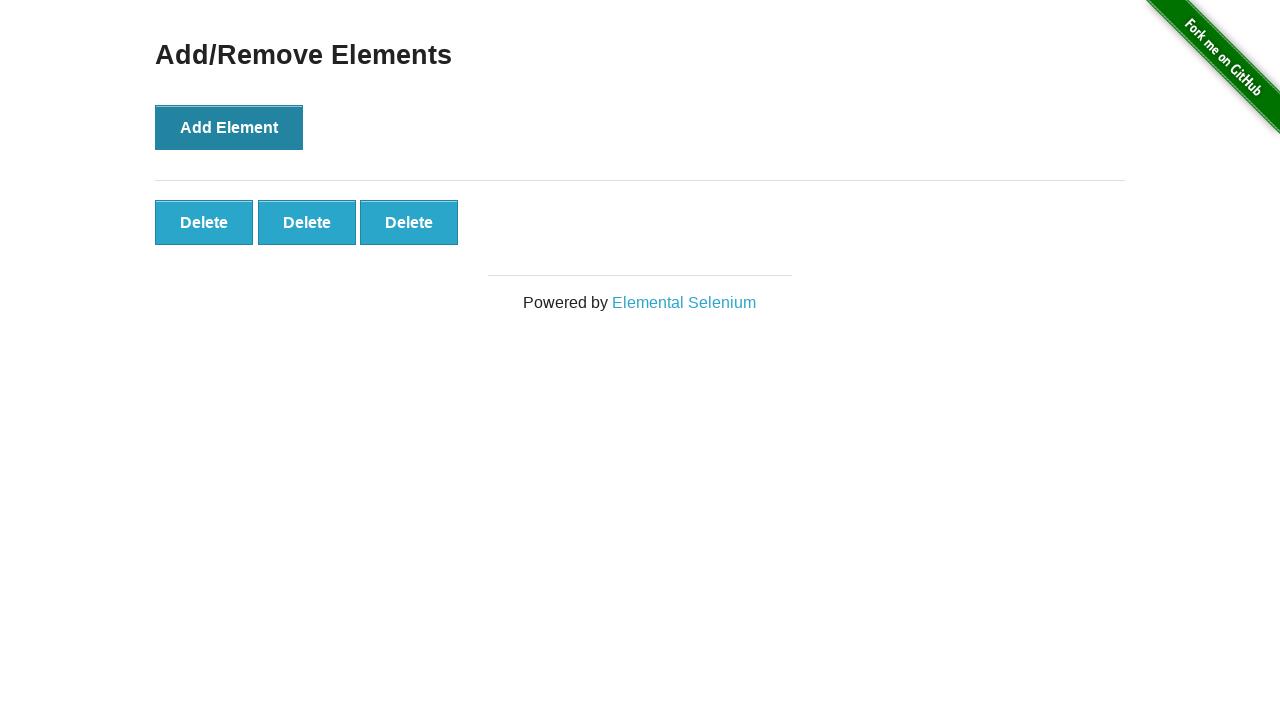

Clicked 'Add Element' button (iteration 4/9) at (229, 127) on xpath=//button[text()='Add Element']
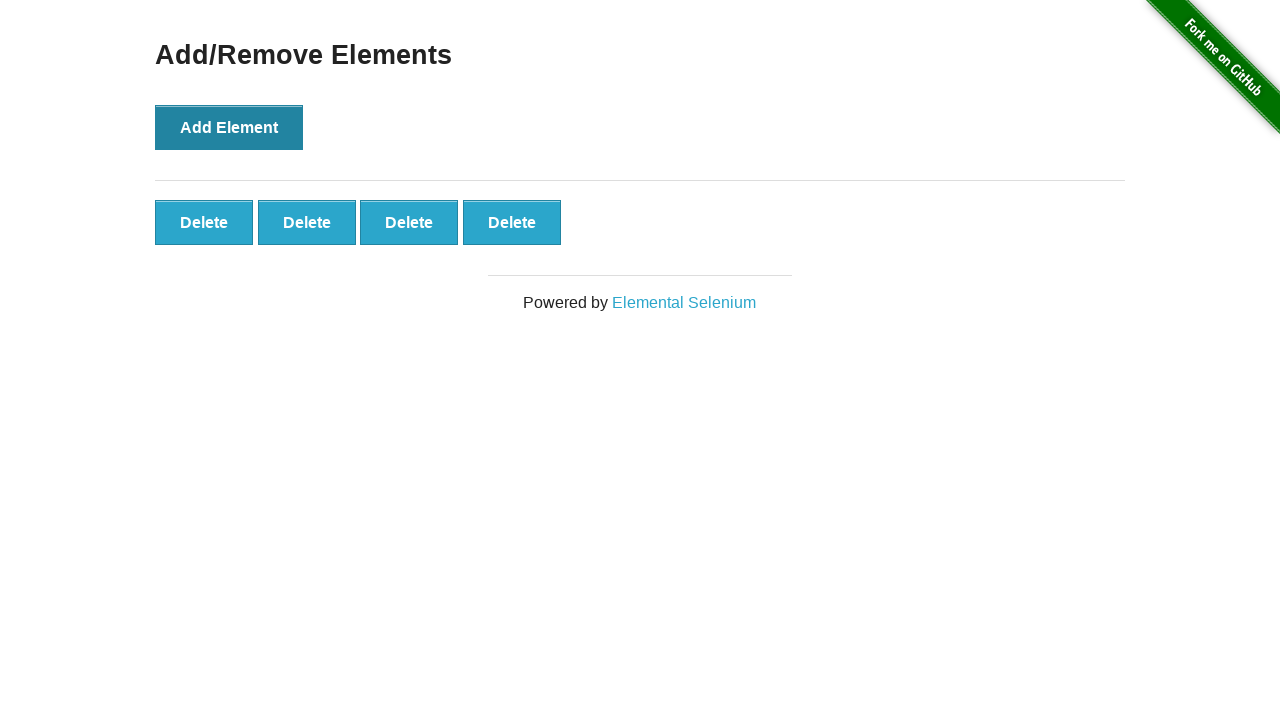

Clicked 'Add Element' button (iteration 5/9) at (229, 127) on xpath=//button[text()='Add Element']
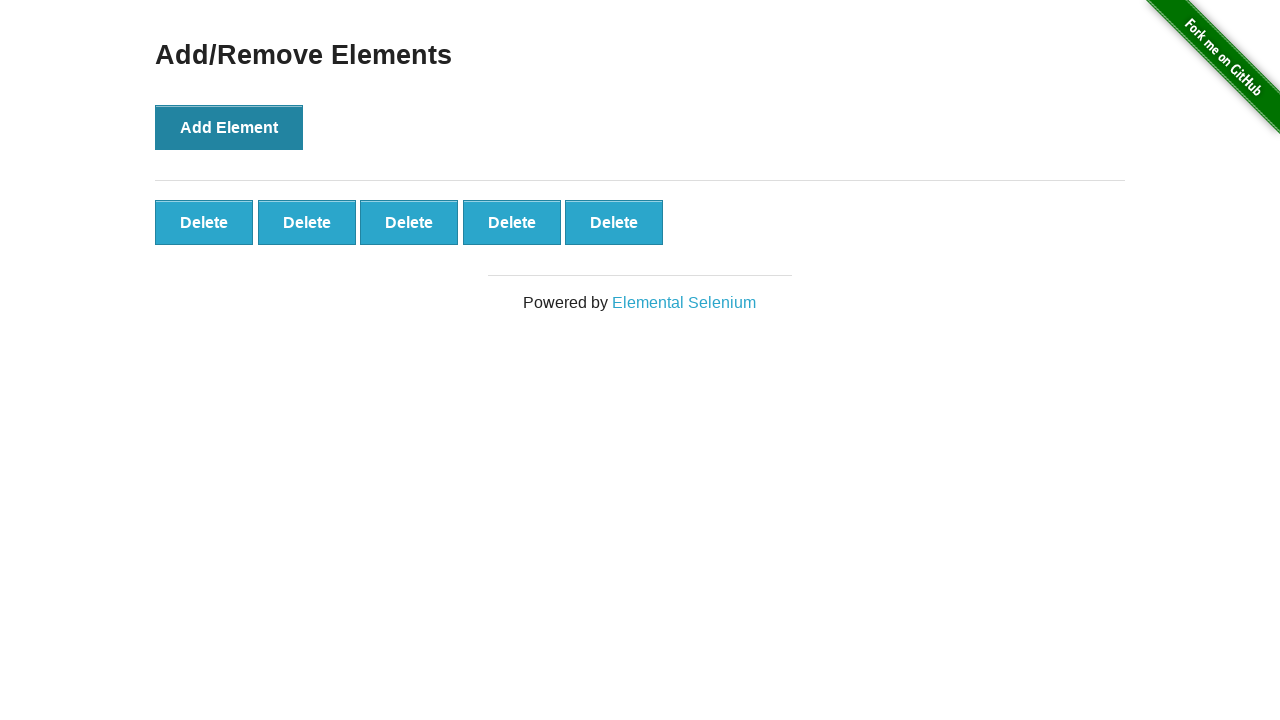

Clicked 'Add Element' button (iteration 6/9) at (229, 127) on xpath=//button[text()='Add Element']
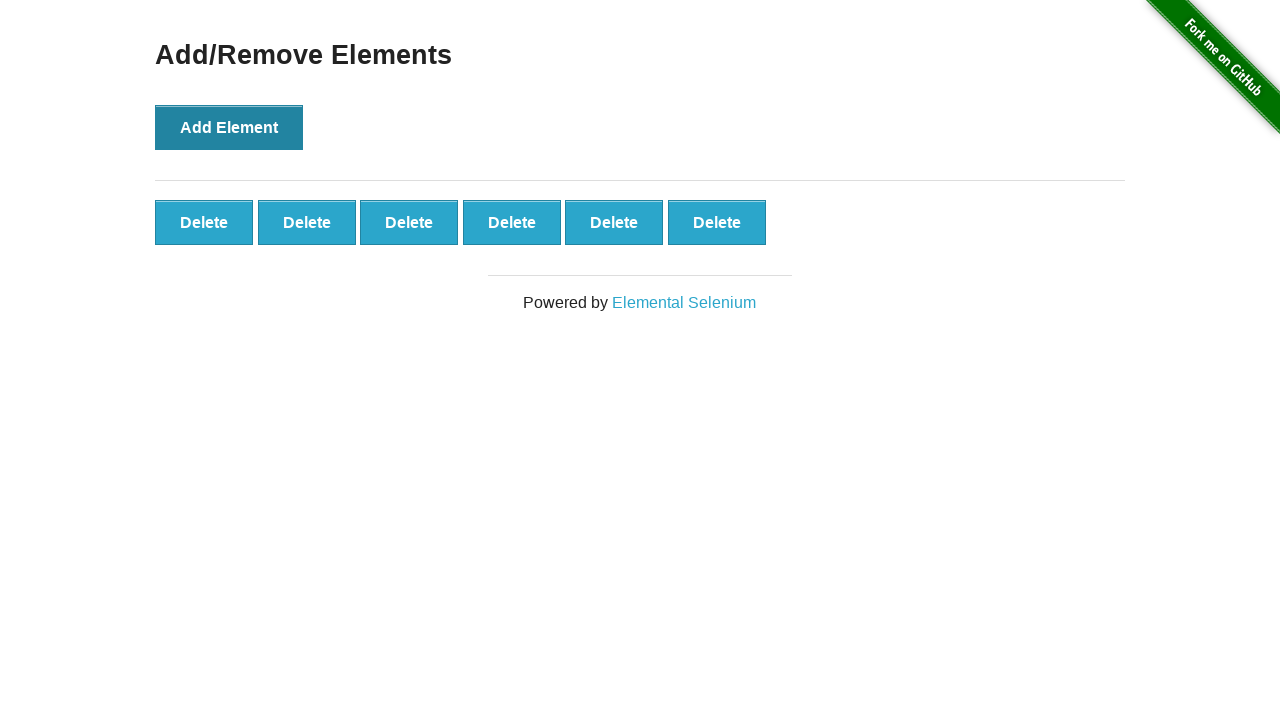

Clicked 'Add Element' button (iteration 7/9) at (229, 127) on xpath=//button[text()='Add Element']
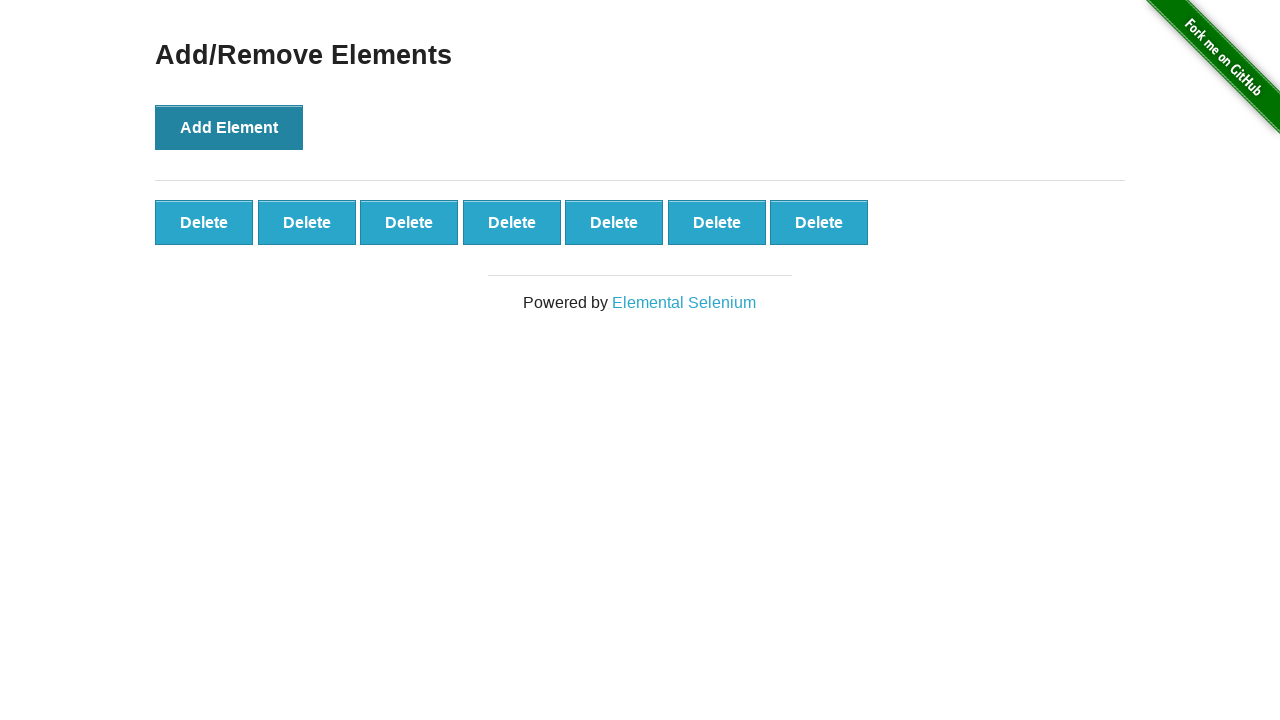

Clicked 'Add Element' button (iteration 8/9) at (229, 127) on xpath=//button[text()='Add Element']
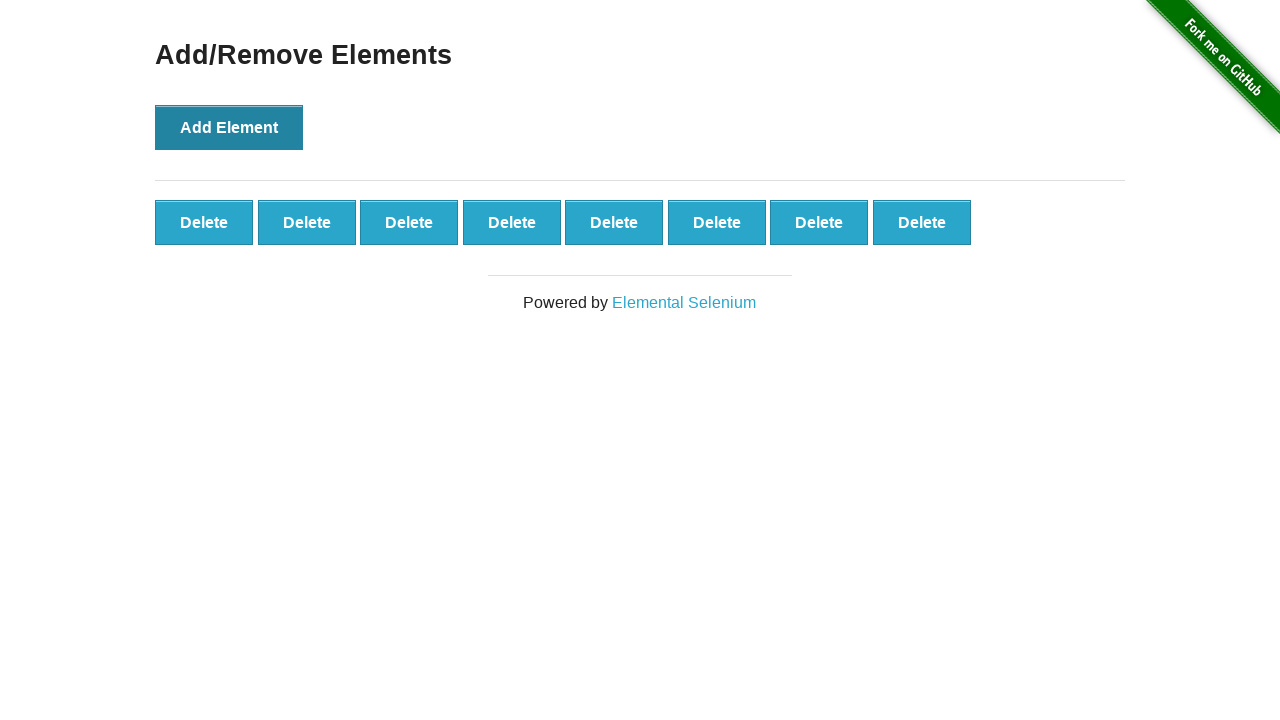

Clicked 'Add Element' button (iteration 9/9) at (229, 127) on xpath=//button[text()='Add Element']
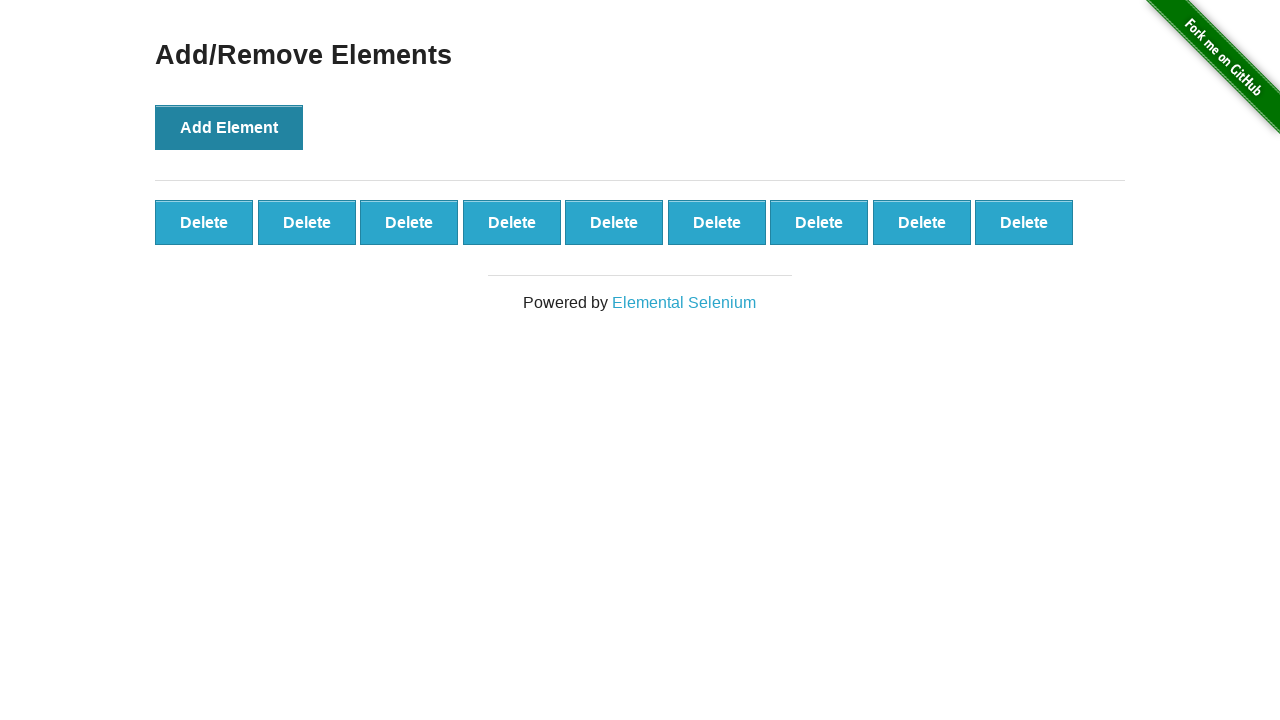

Verified delete buttons are present after adding 9 elements
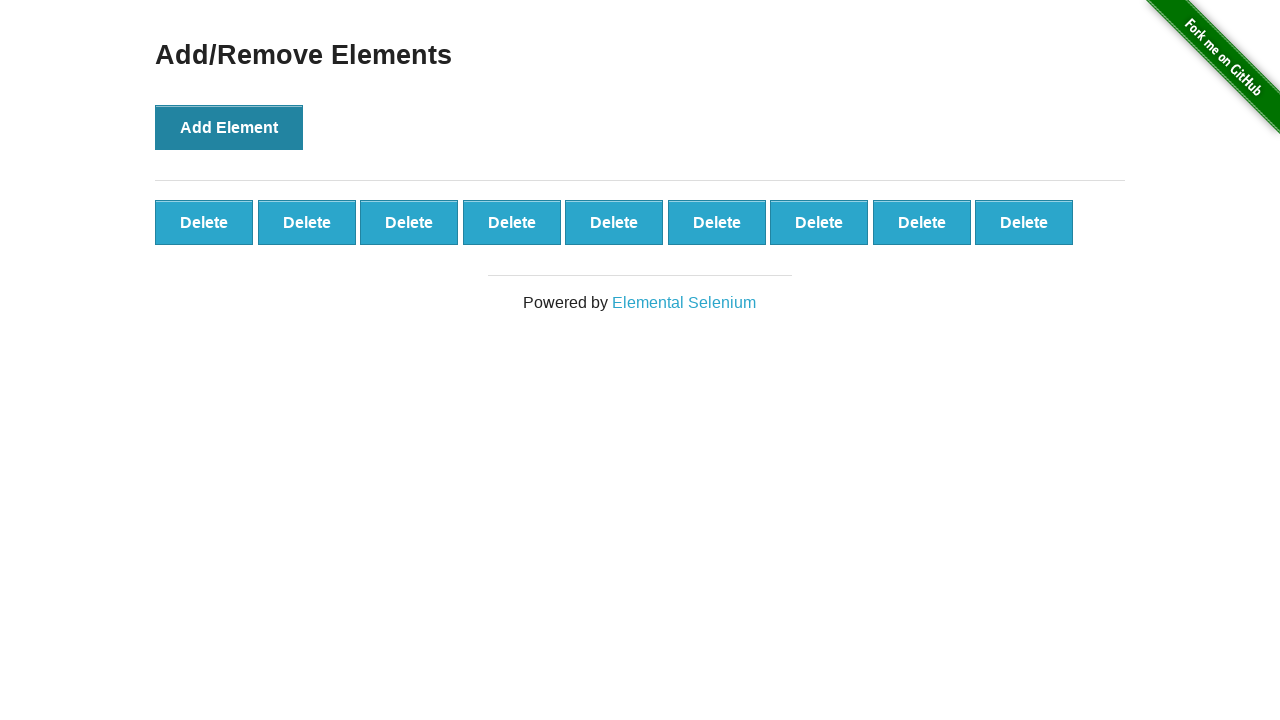

Clicked the first delete button to remove one element at (204, 222) on xpath=//*[@onclick='deleteElement()']
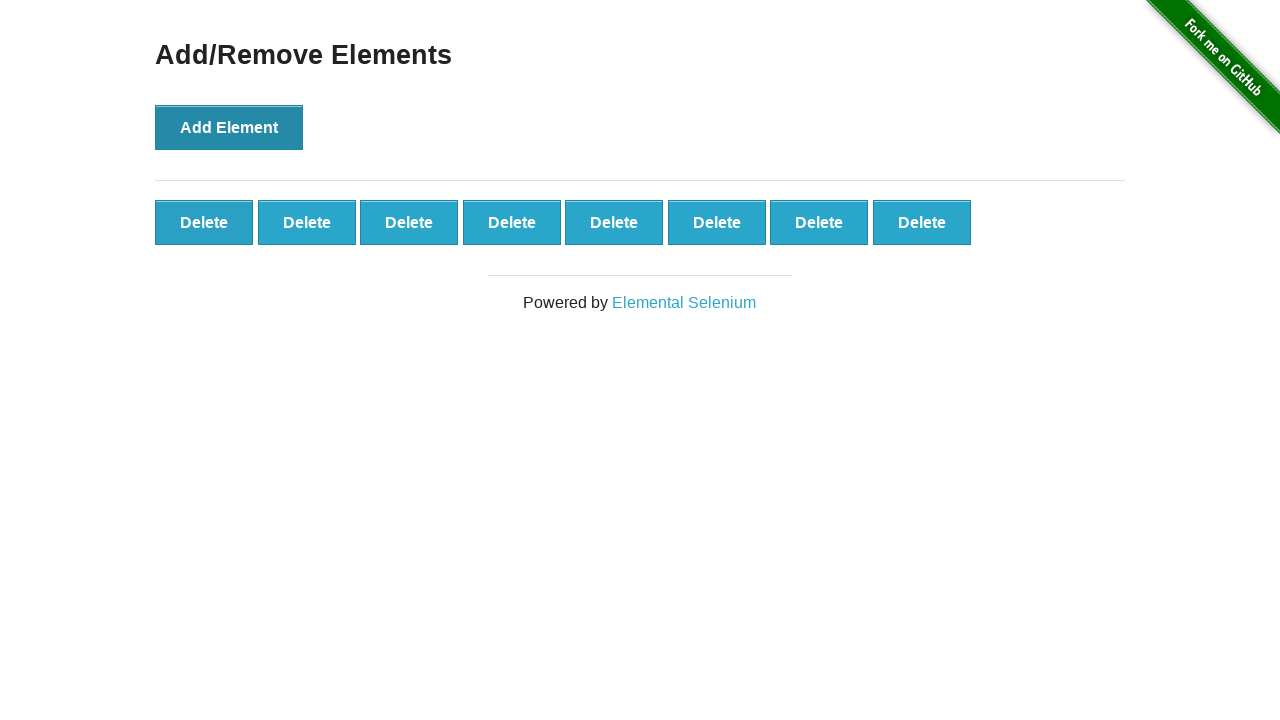

Verified delete buttons still exist after removing one element
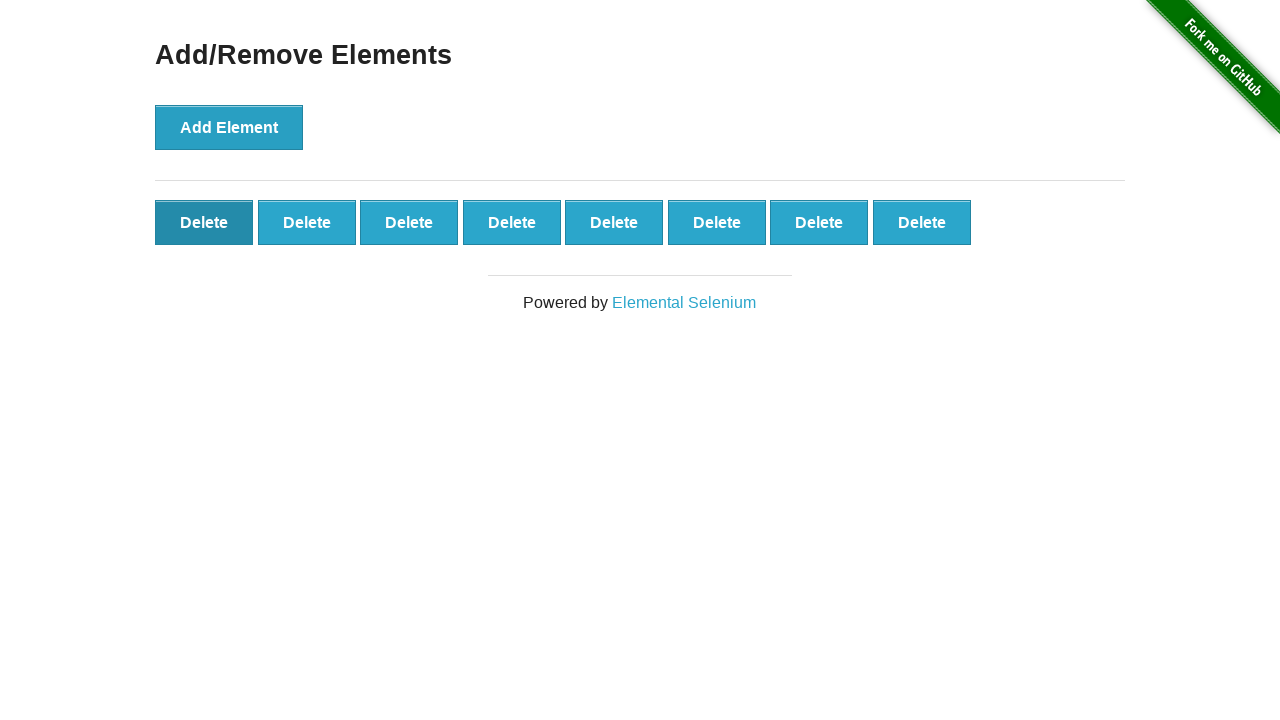

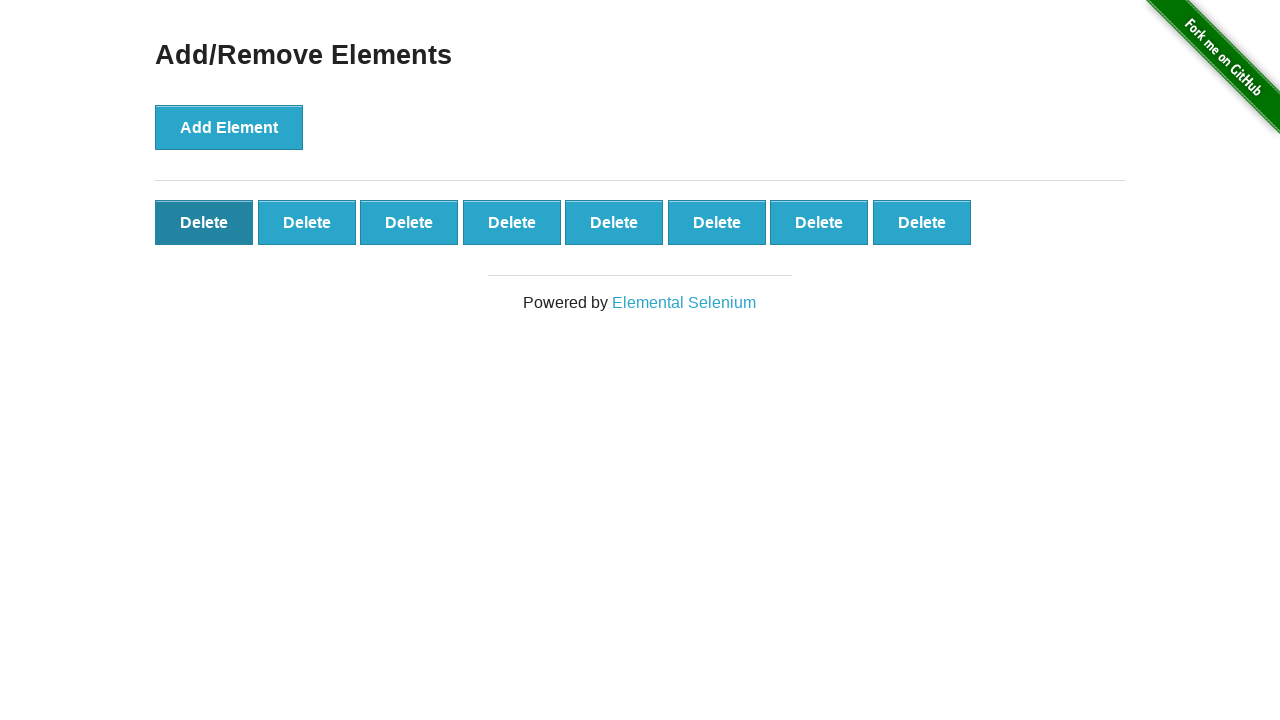